Tests that navigating to an invalid URL on the juno console returns a 404 status code and waits for specific content

Starting URL: https://console.juno.build/unknown

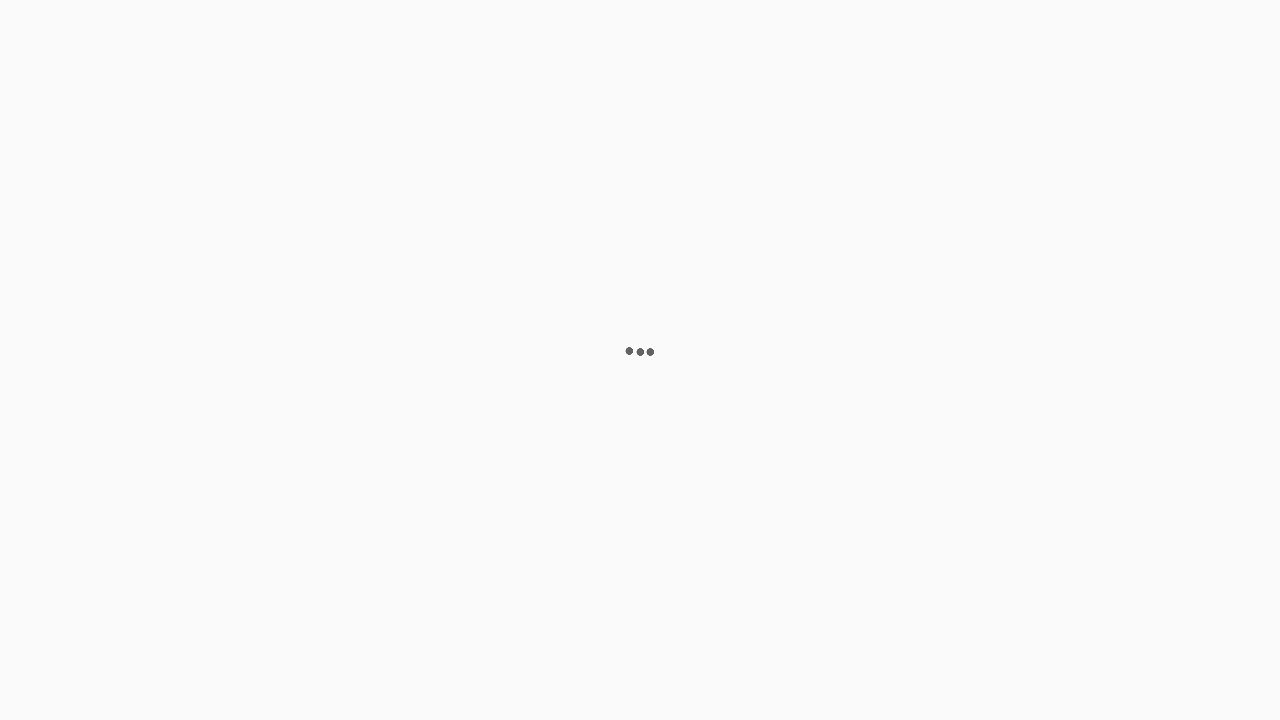

Waited for document fonts to be ready
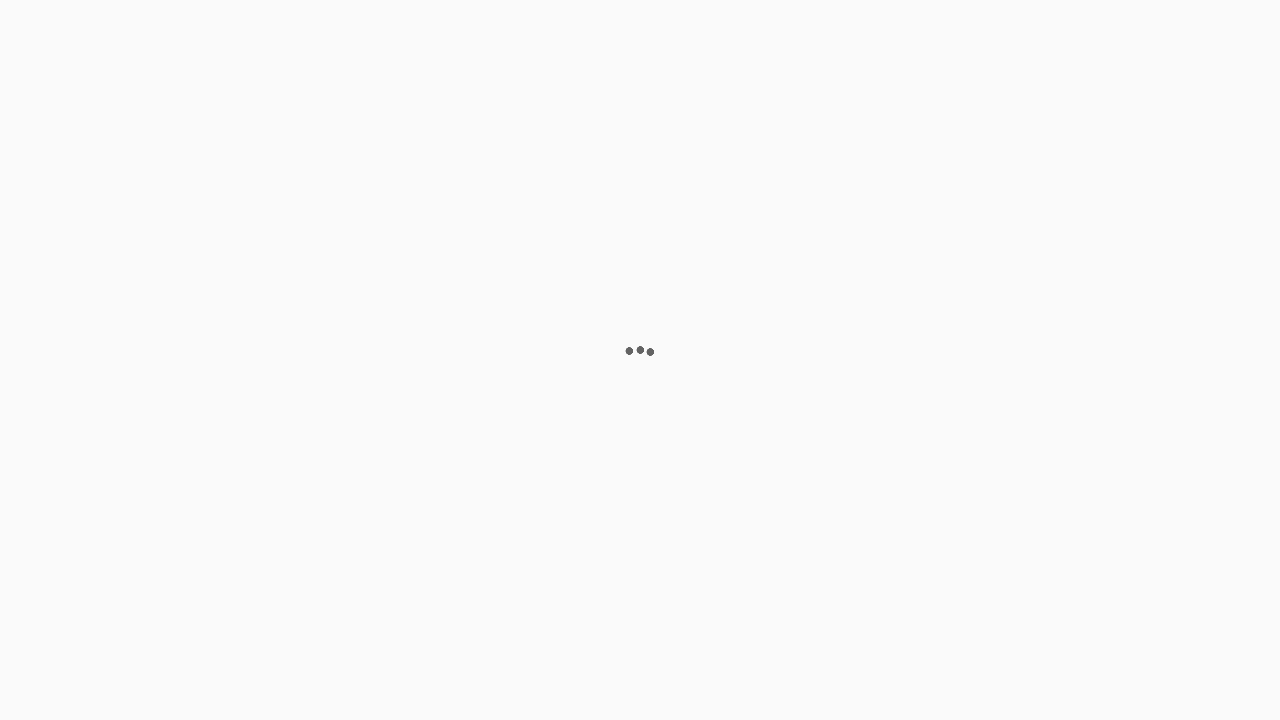

404 presentation element appeared on page
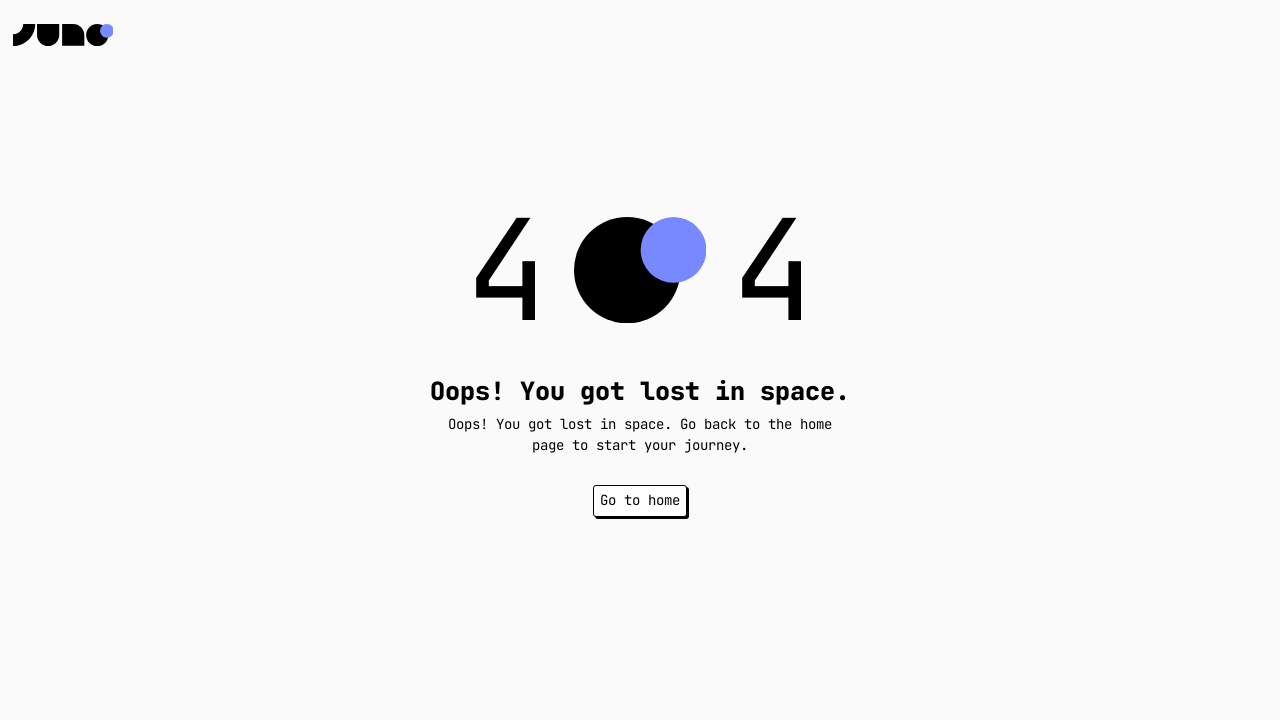

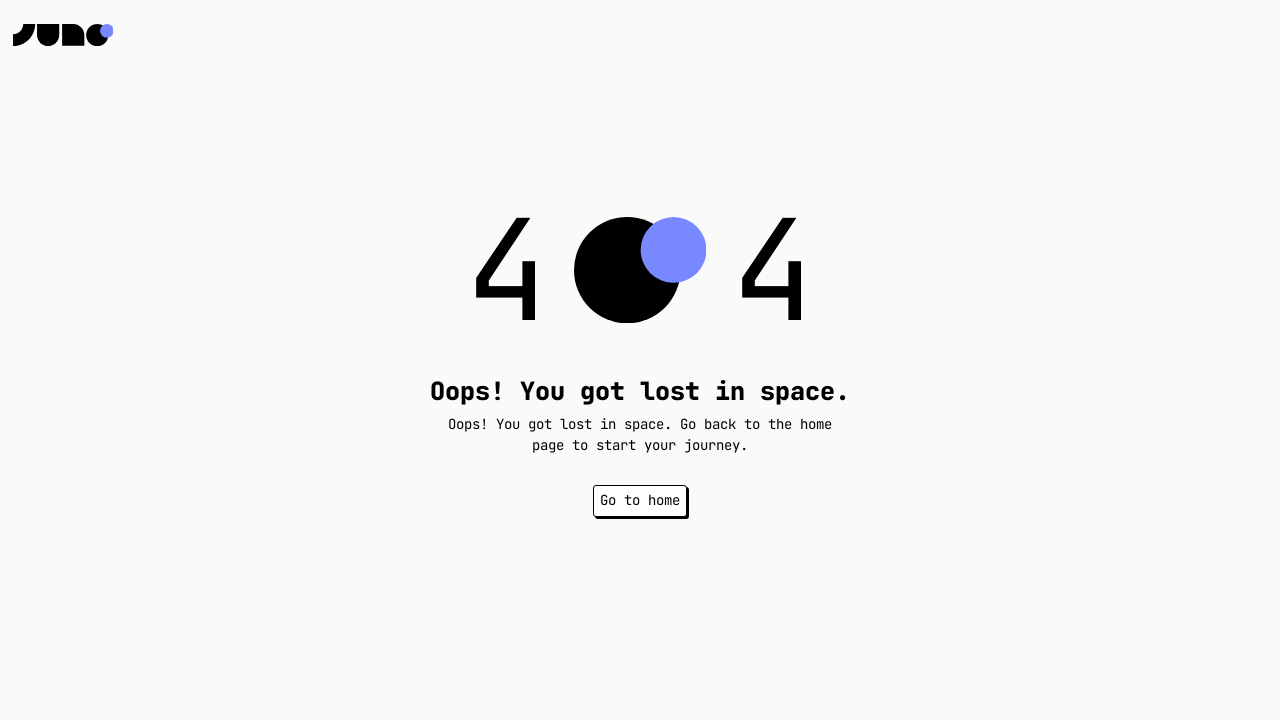